Tests various XPath functions including text(), contains(), starts-with(), normalize-space(), last(), and position()

Starting URL: https://www.hyrtutorials.com/p/add-padding-to-containers.html

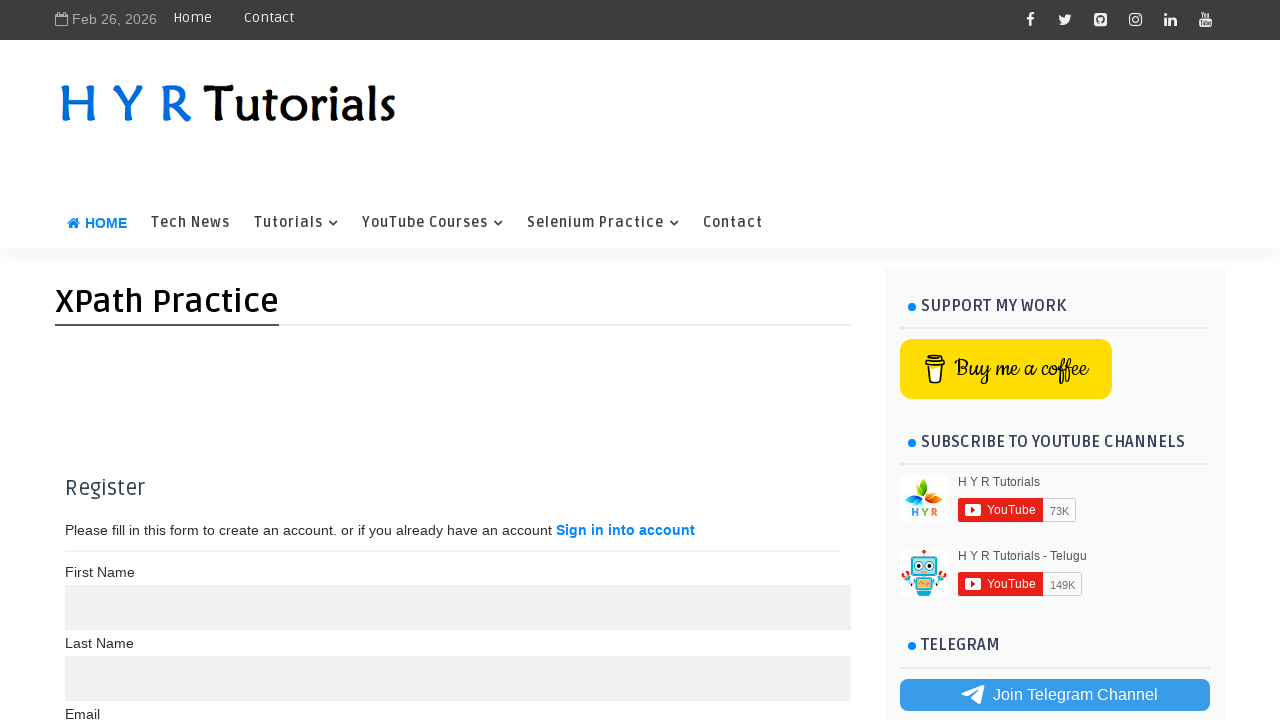

Highlighted element with exact text 'Sign in' using XPath text() function
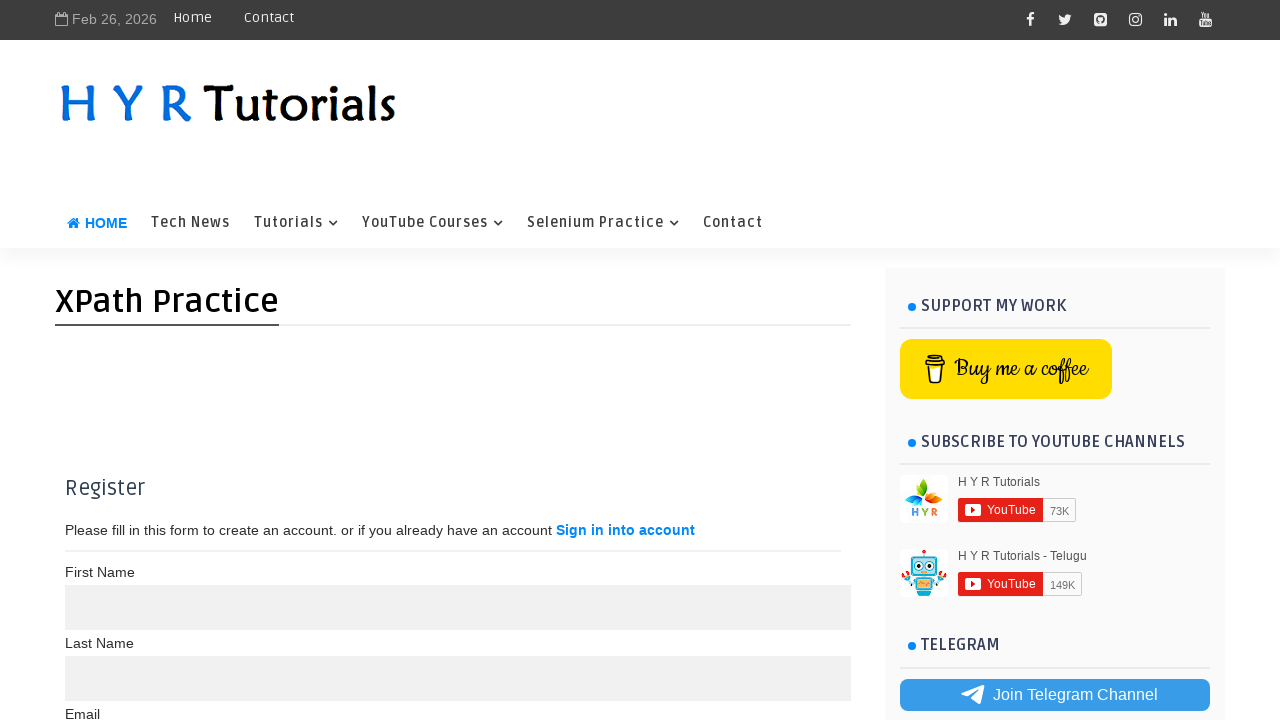

Highlighted element containing text 'account' using XPath contains() function
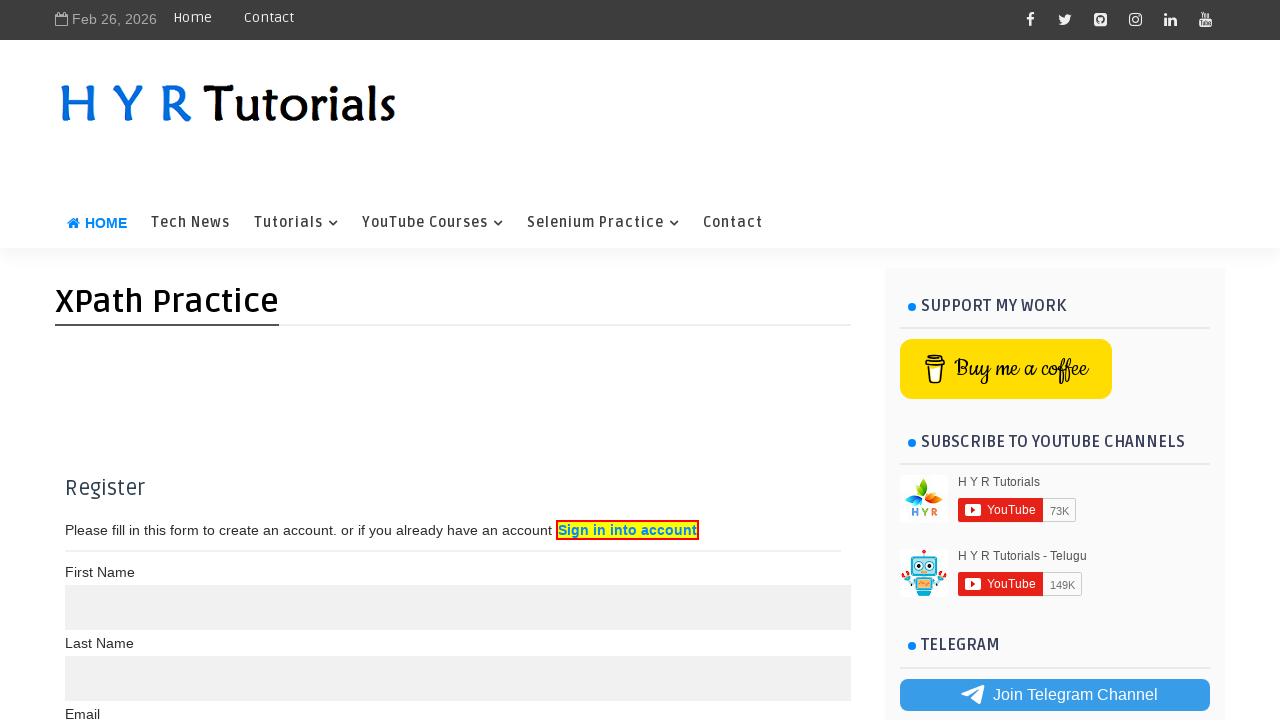

Highlighted div element with class containing 'signin' using XPath contains() function
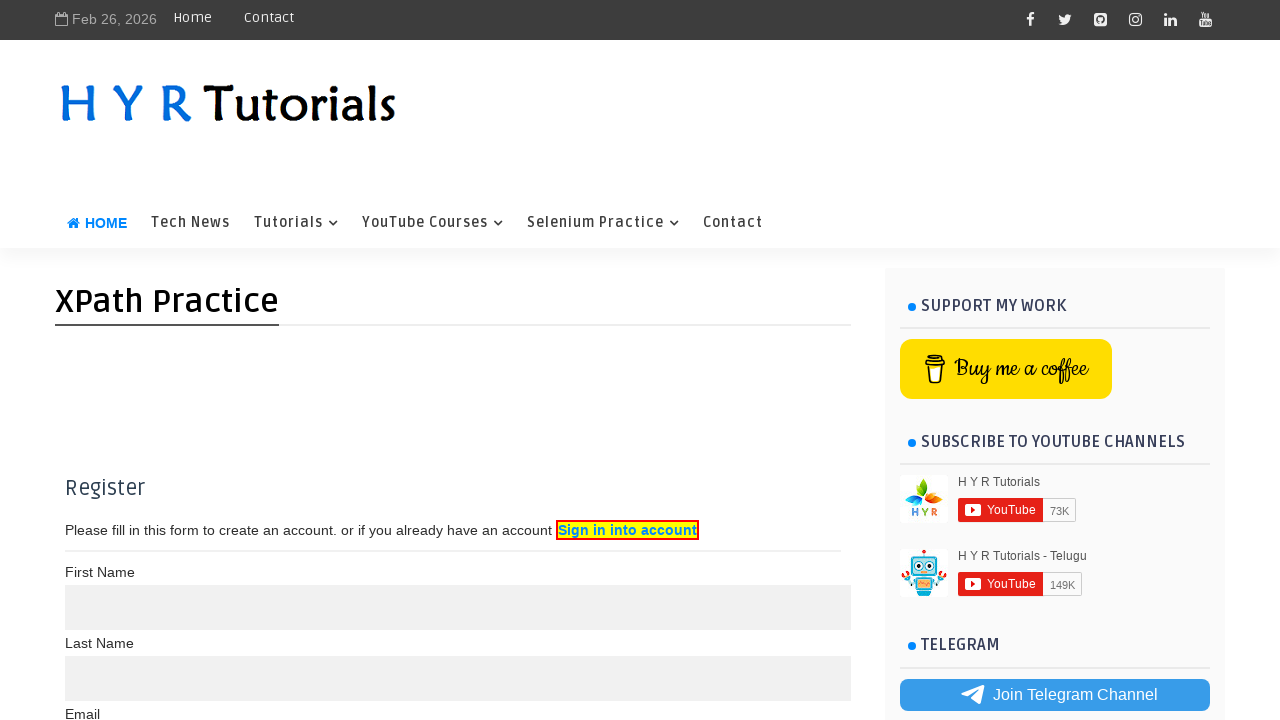

Highlighted element with text starting with 'Sign in into' using XPath starts-with() function
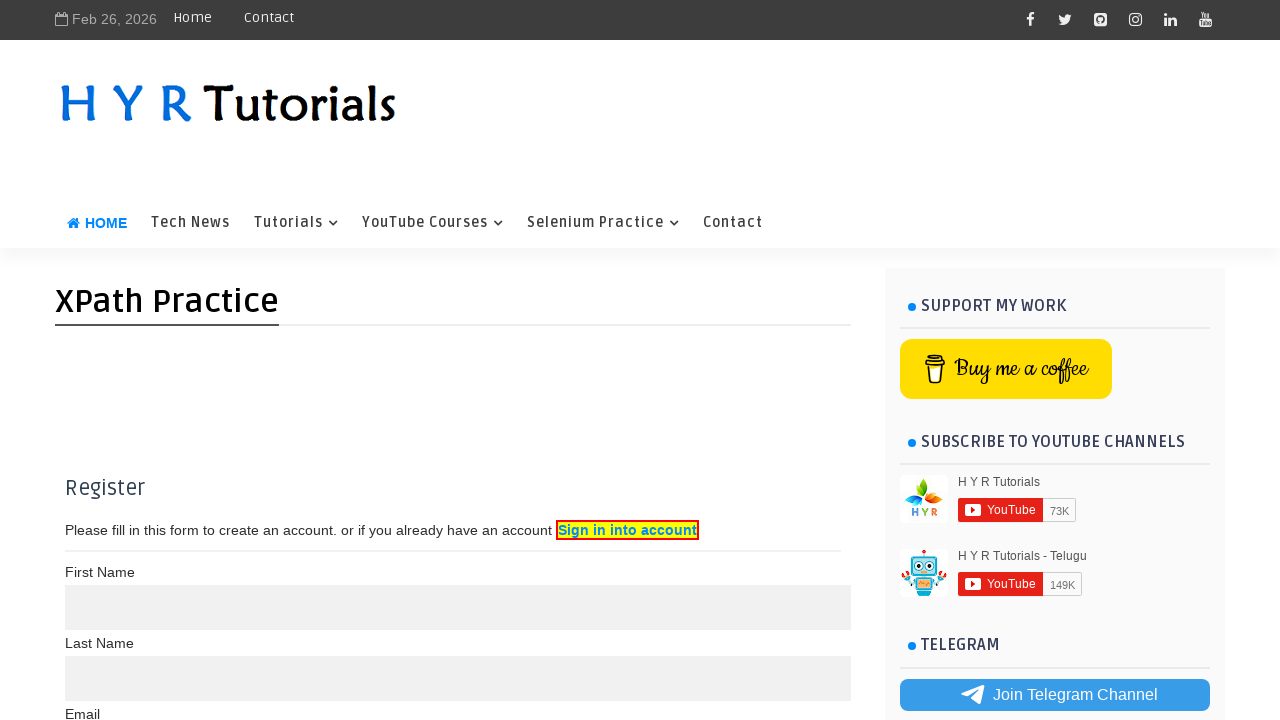

Highlighted label with normalized text 'First Name' using XPath normalize-space() function
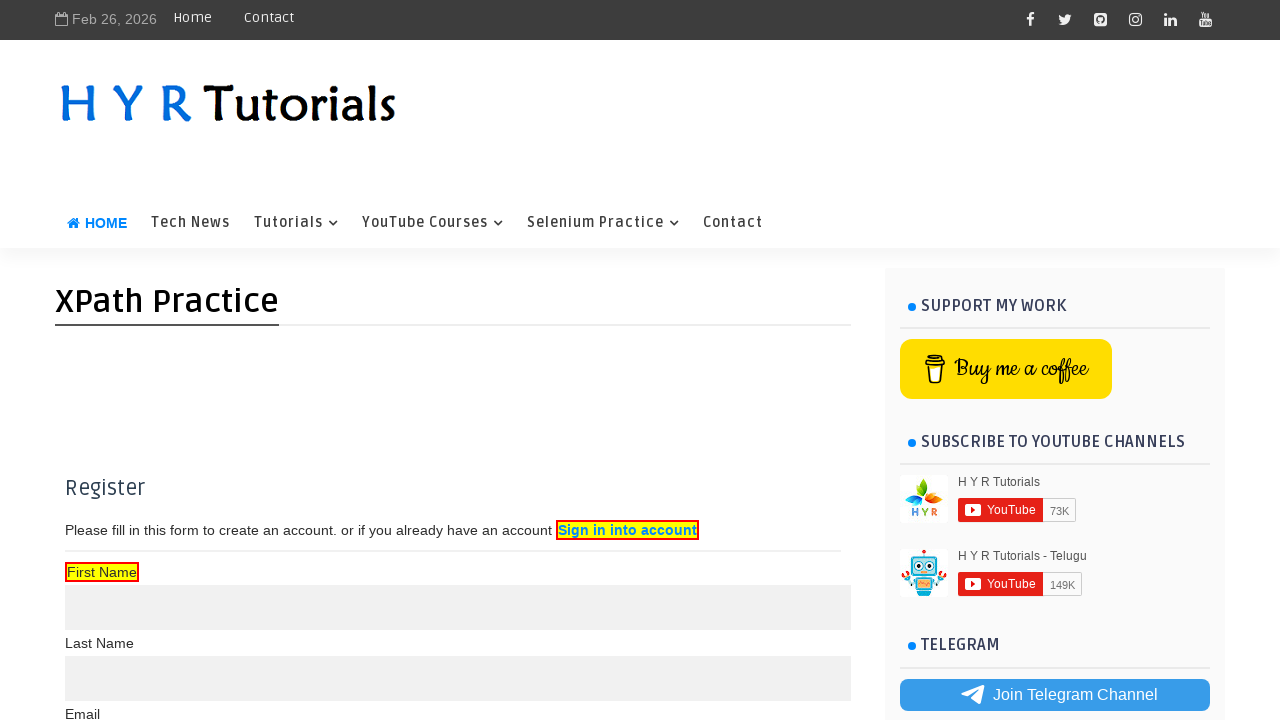

Highlighted last row in contactList table using XPath last() function
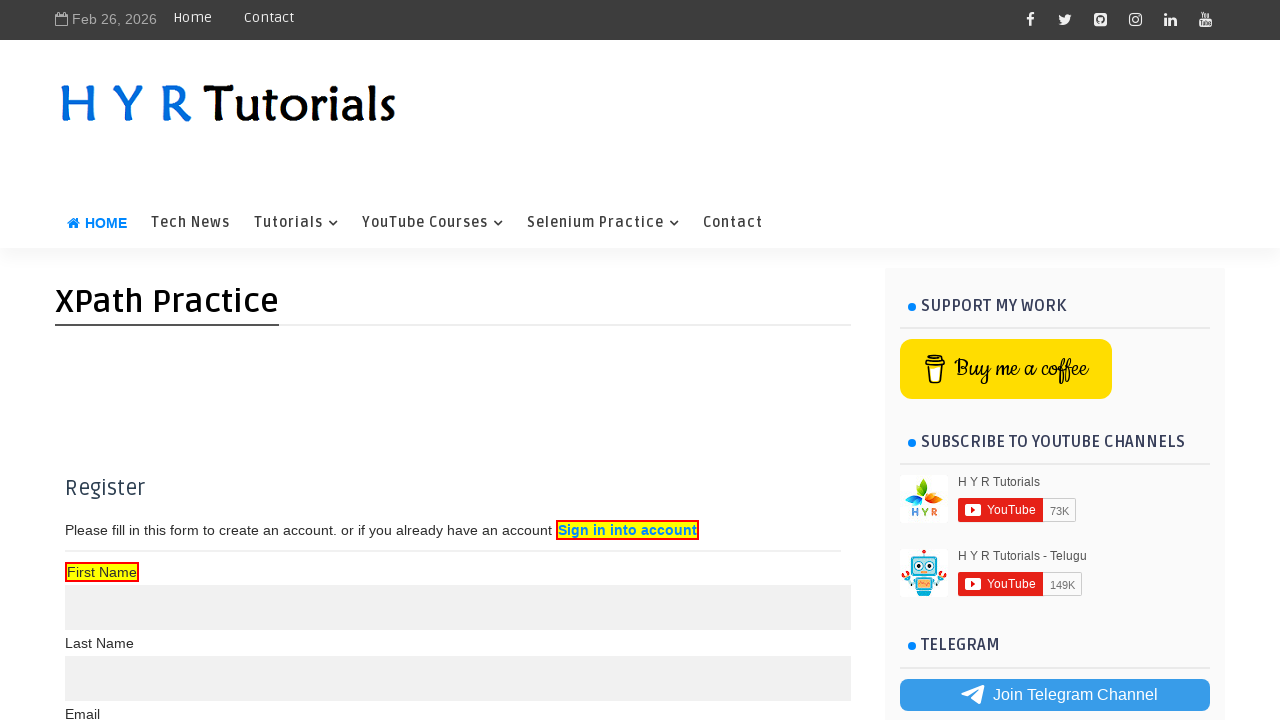

Counted 5 rows after position 2 in contactList table using XPath position() function
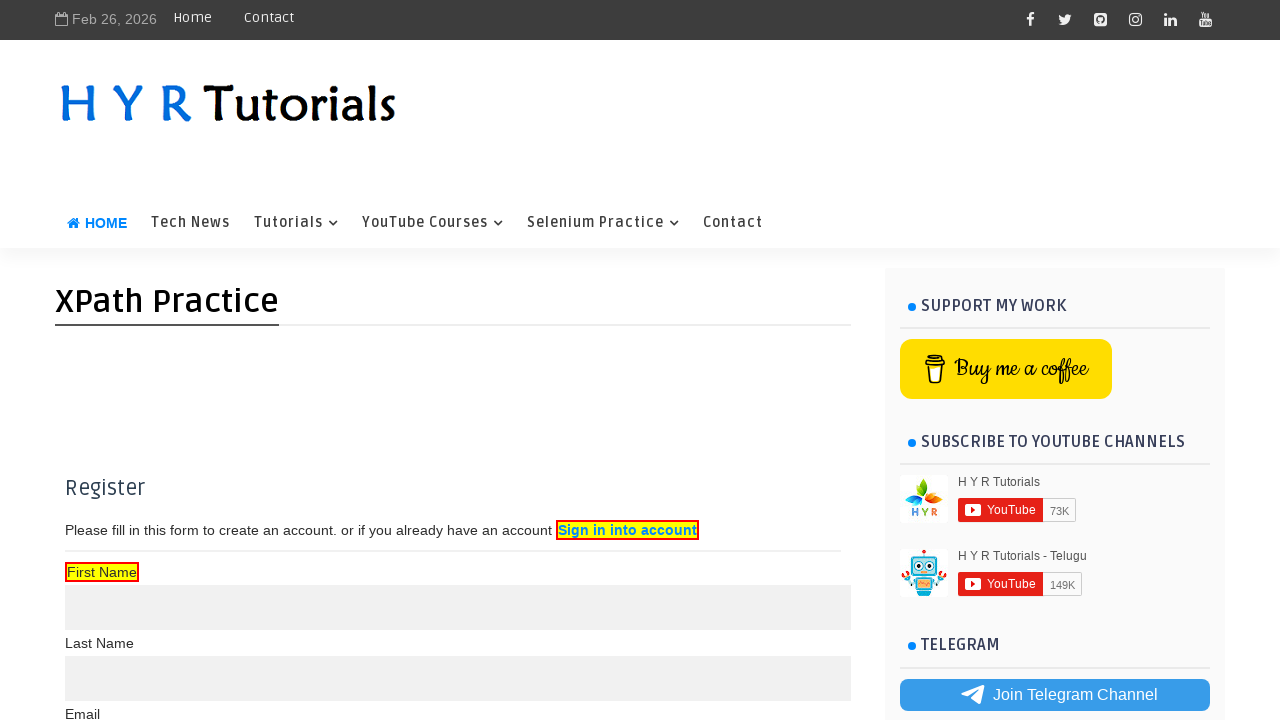

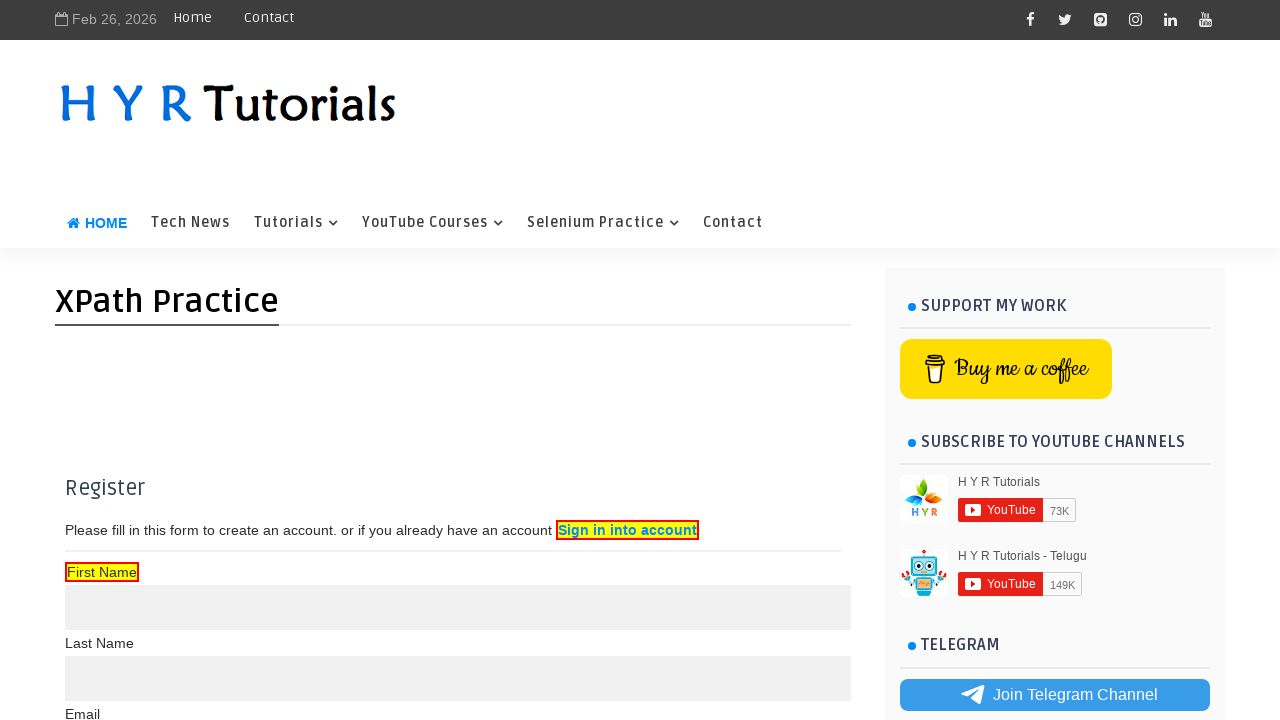